Tests adding and removing elements dynamically on a page by clicking Add Element button and then clicking the Delete button

Starting URL: http://the-internet.herokuapp.com/add_remove_elements/

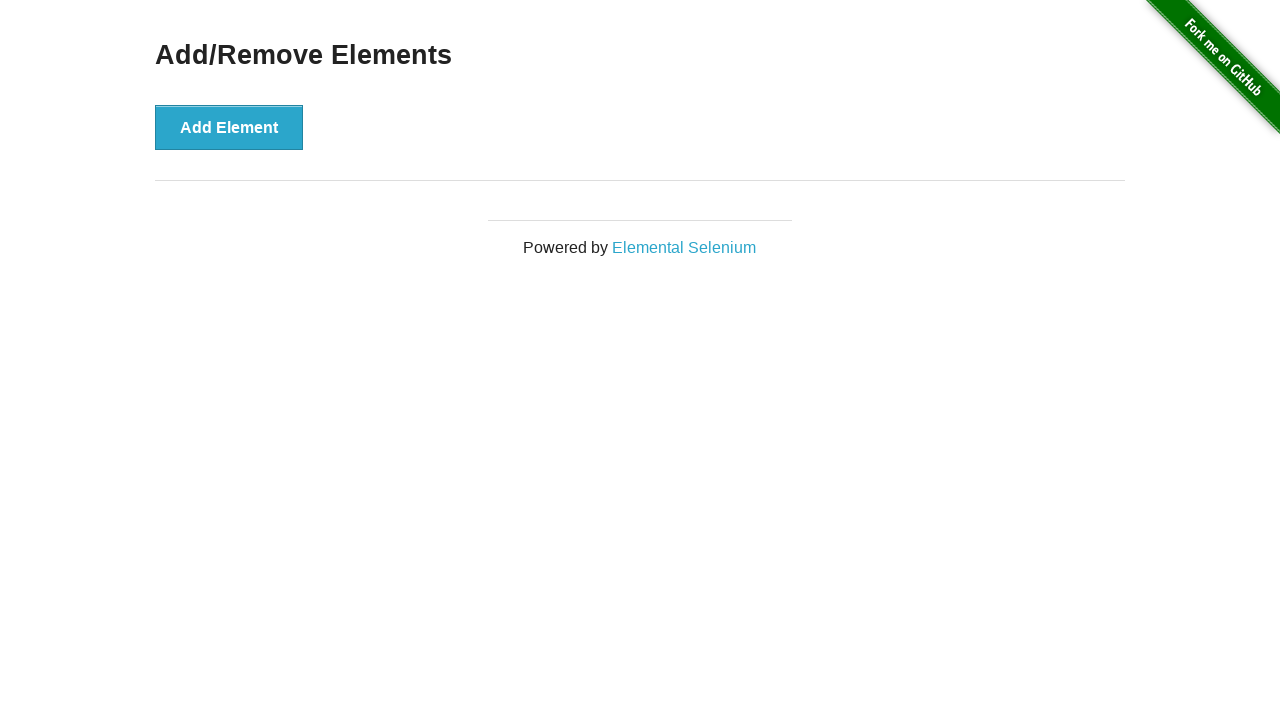

Clicked Add Element button to dynamically add element at (229, 127) on button:has-text('Add Element')
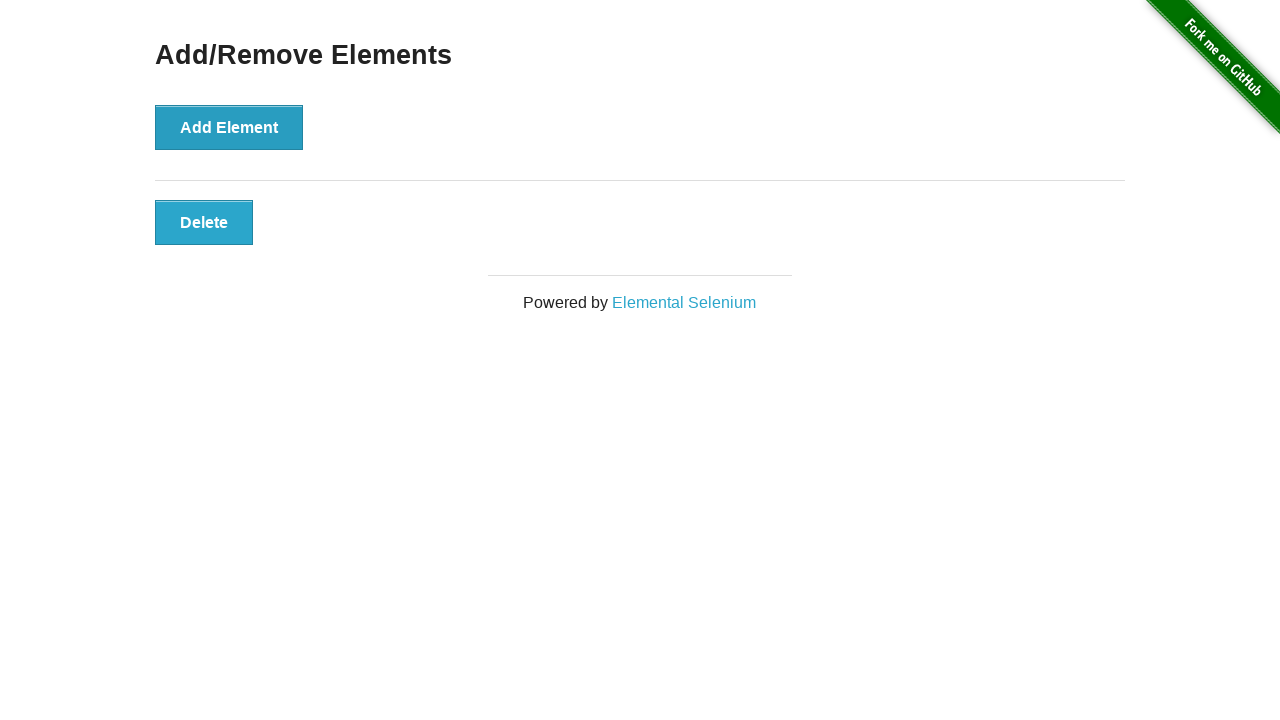

Clicked Delete button on dynamically added element at (204, 222) on .added-manually
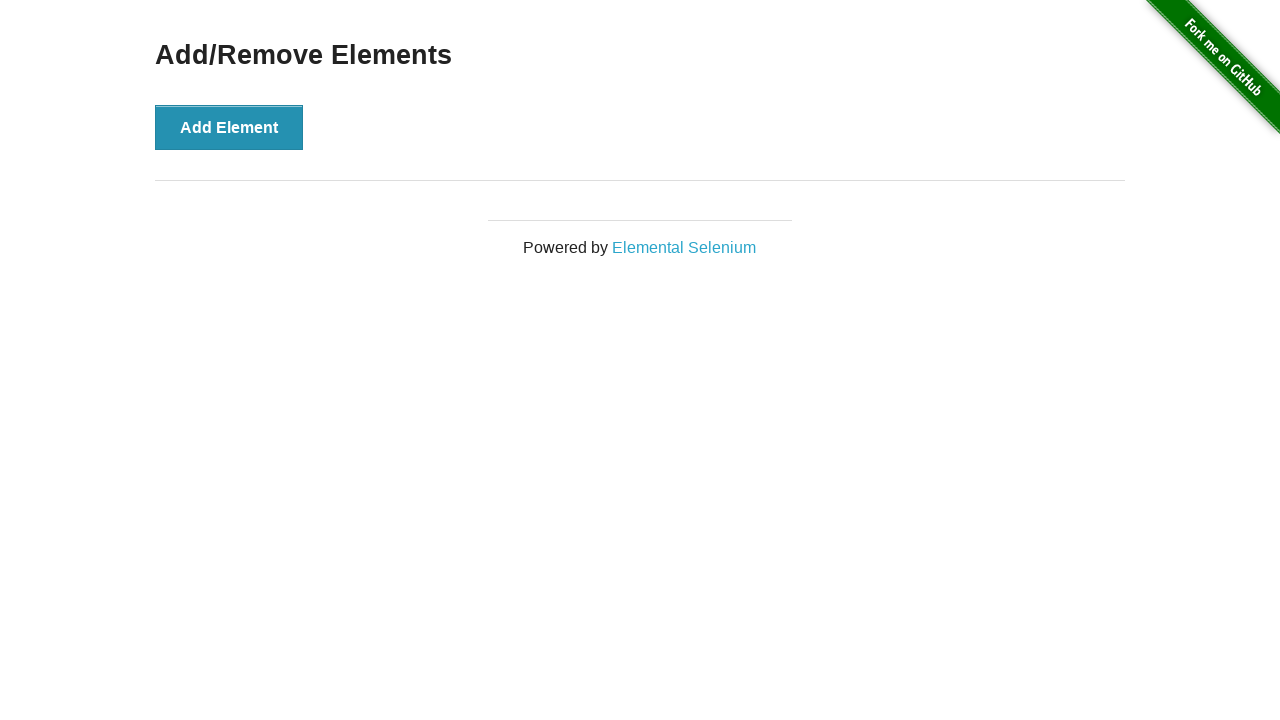

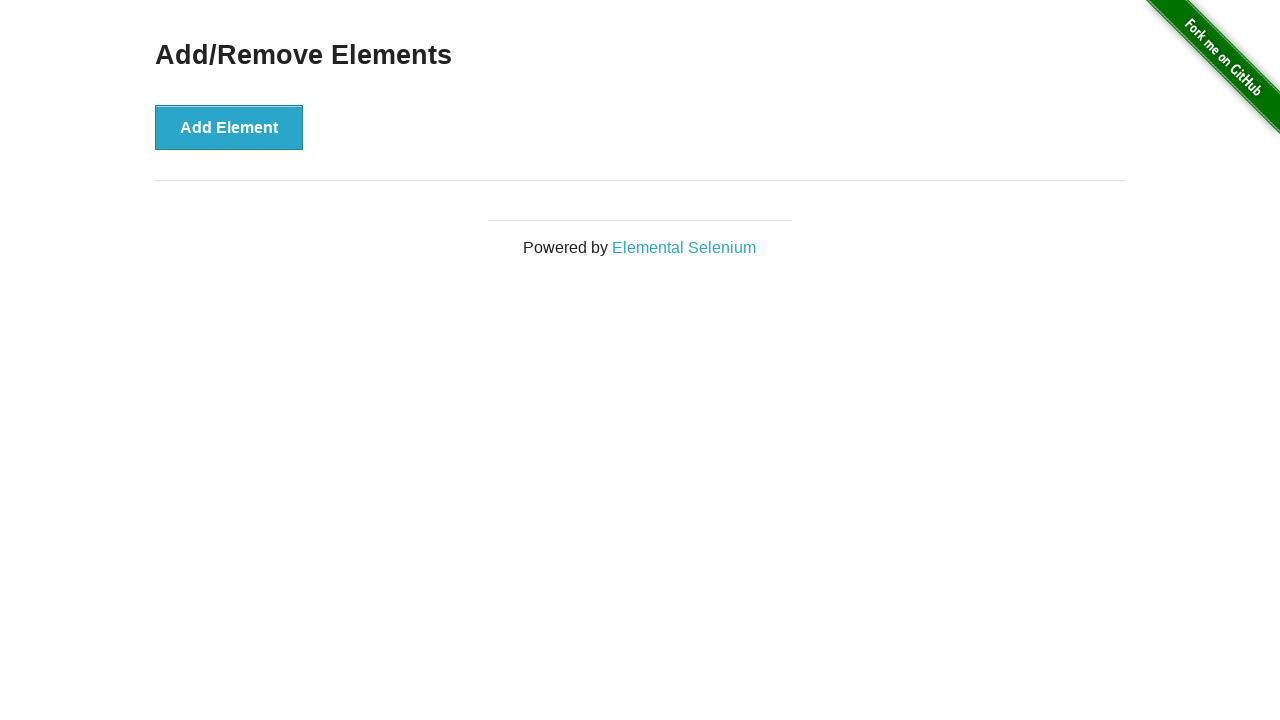